Tests the flight booking page by clicking on the "Redeem Flights" radio button to switch from regular booking to flight redemption mode

Starting URL: https://www.singaporeair.com/en_UK/in/home#/book/bookflight

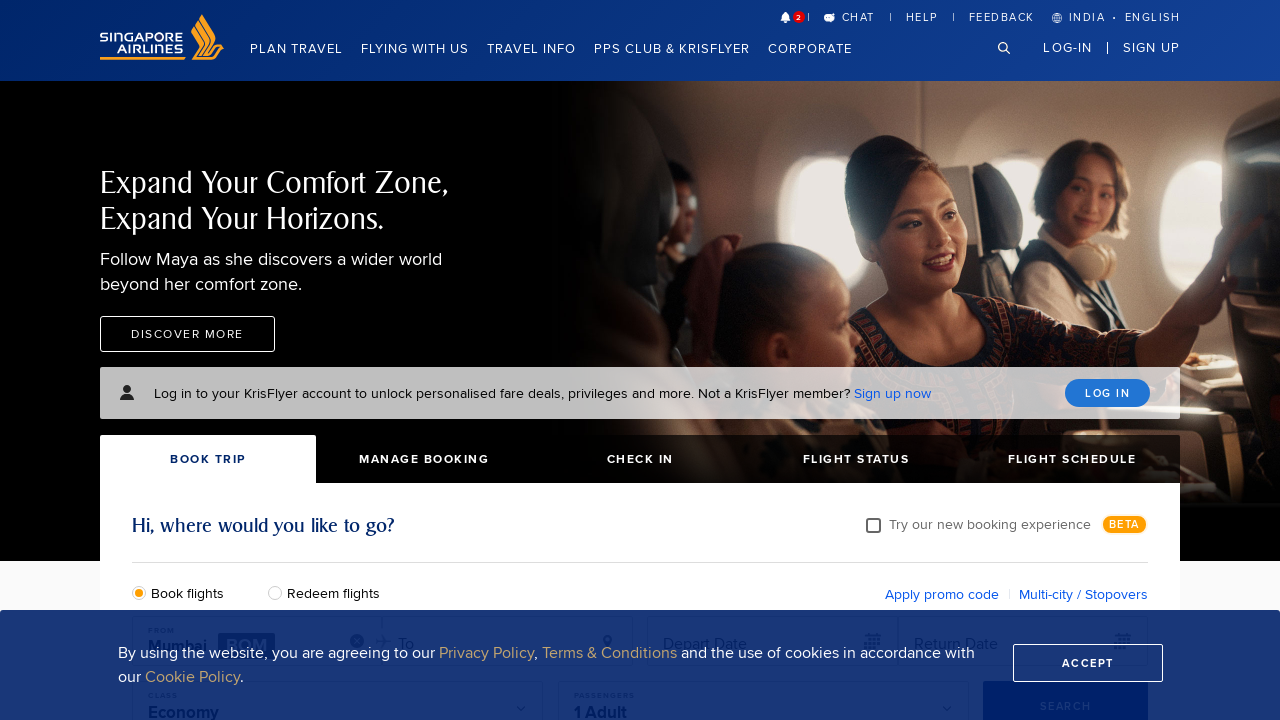

Waited for 'Redeem Flights' radio button to be available
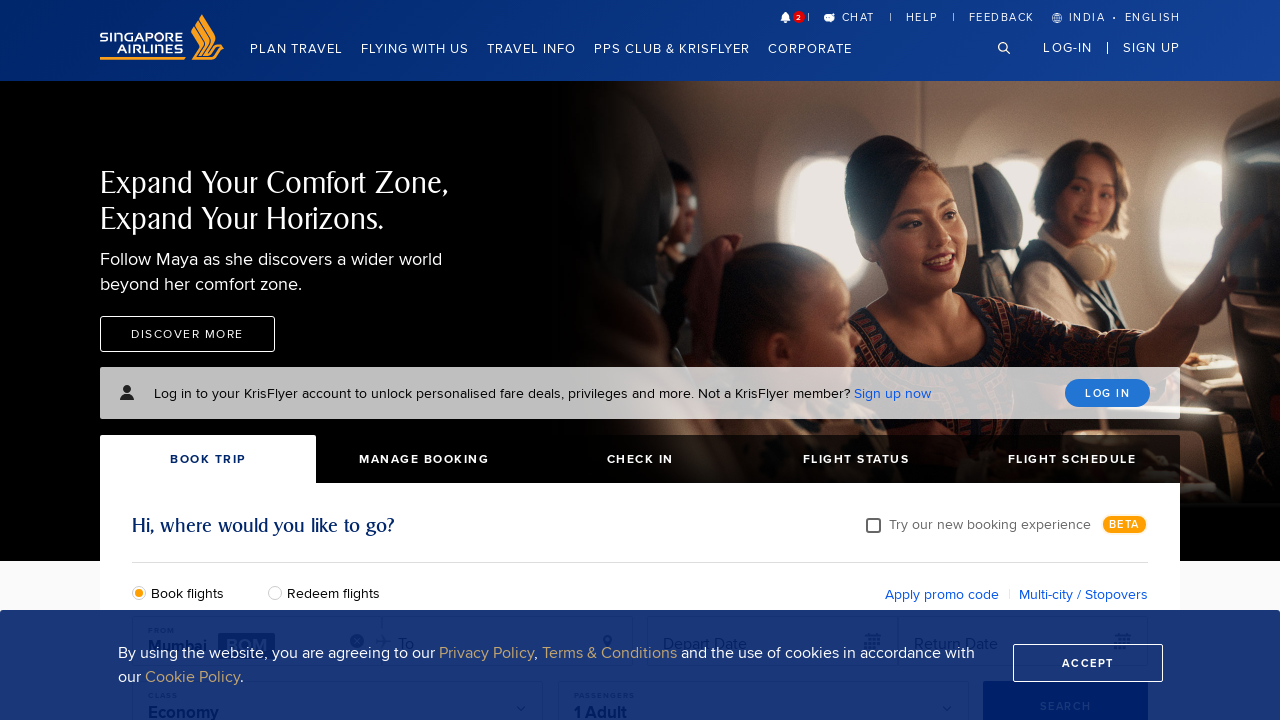

Clicked 'Redeem Flights' radio button to switch from regular booking to flight redemption mode at (280, 592) on #redeemFlights
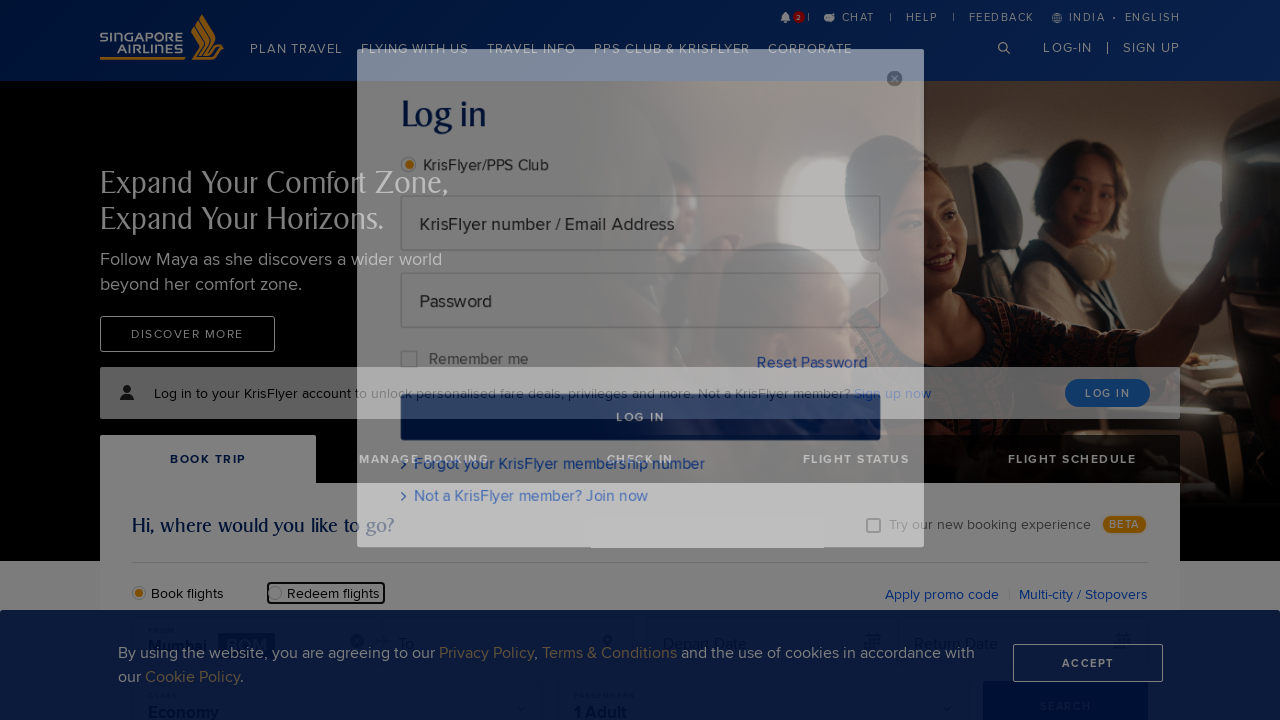

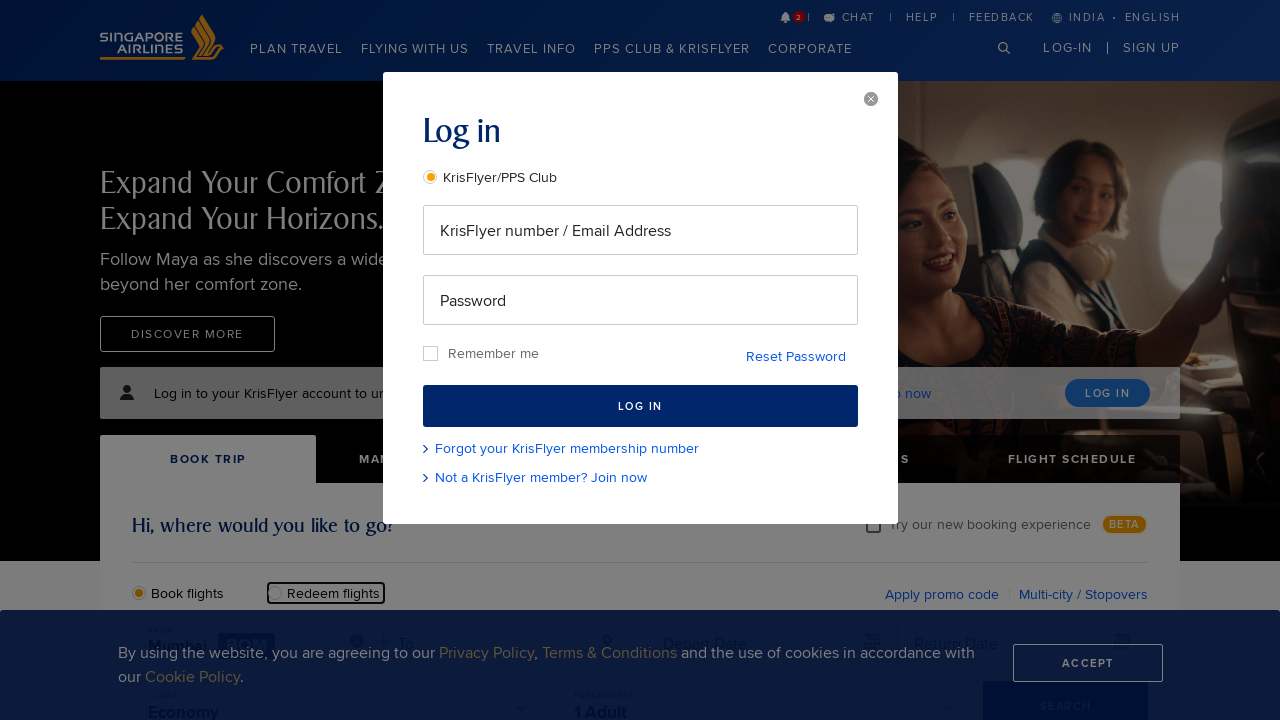